Tests search functionality on Bluestone jewelry website by searching for "rings", scrolling down the results page, and verifying the main logo is displayed.

Starting URL: https://www.bluestone.com/

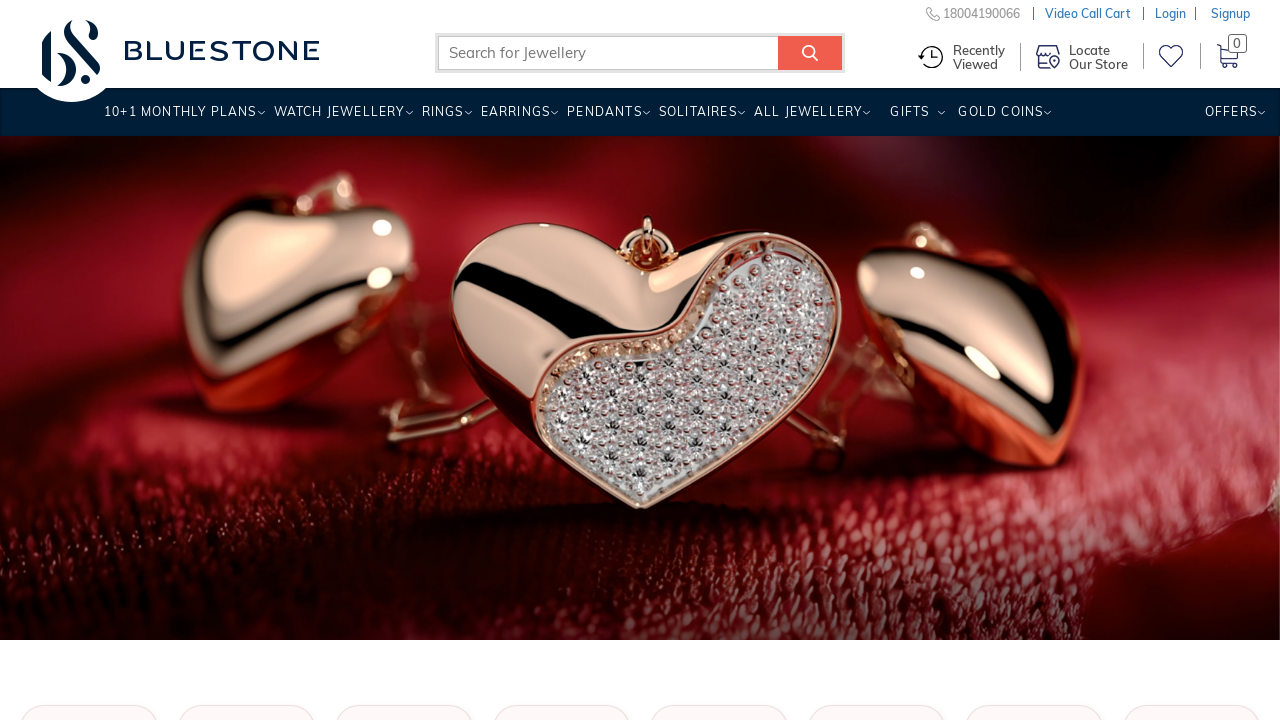

Filled search box with 'rings' on #search_query_top_elastic_search
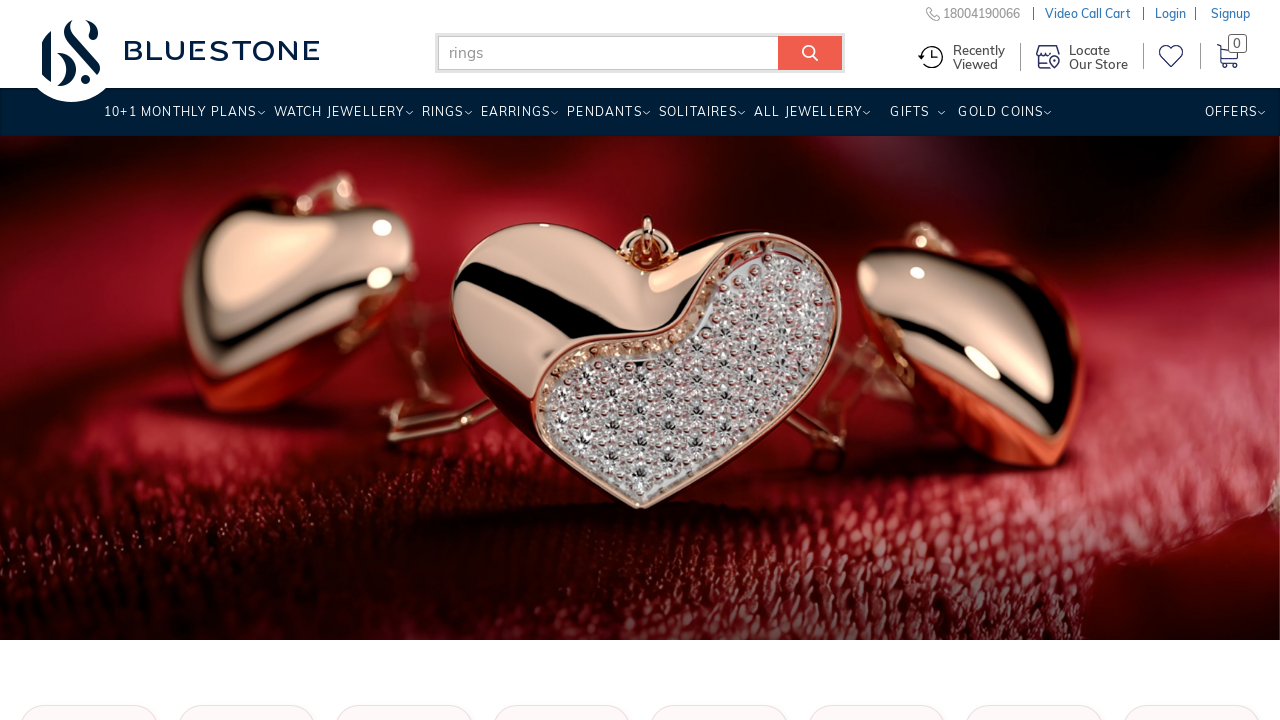

Pressed Enter to submit search query on #search_query_top_elastic_search
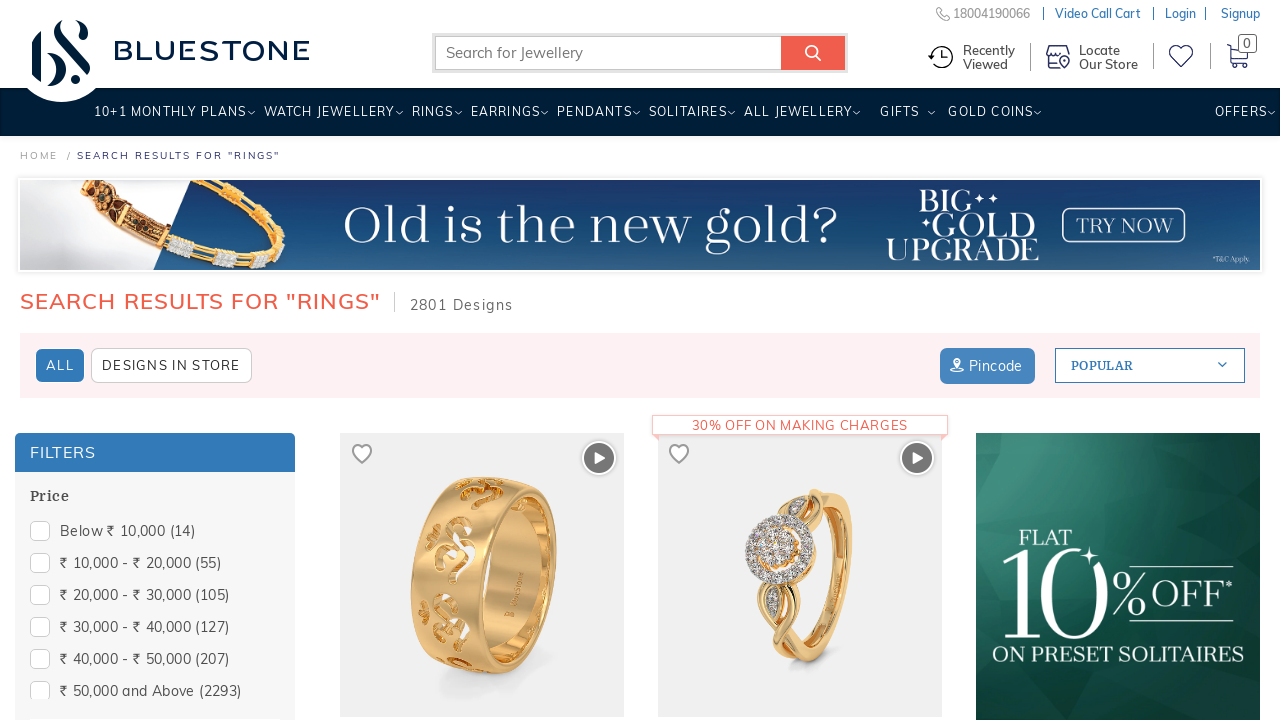

Search results page loaded (networkidle)
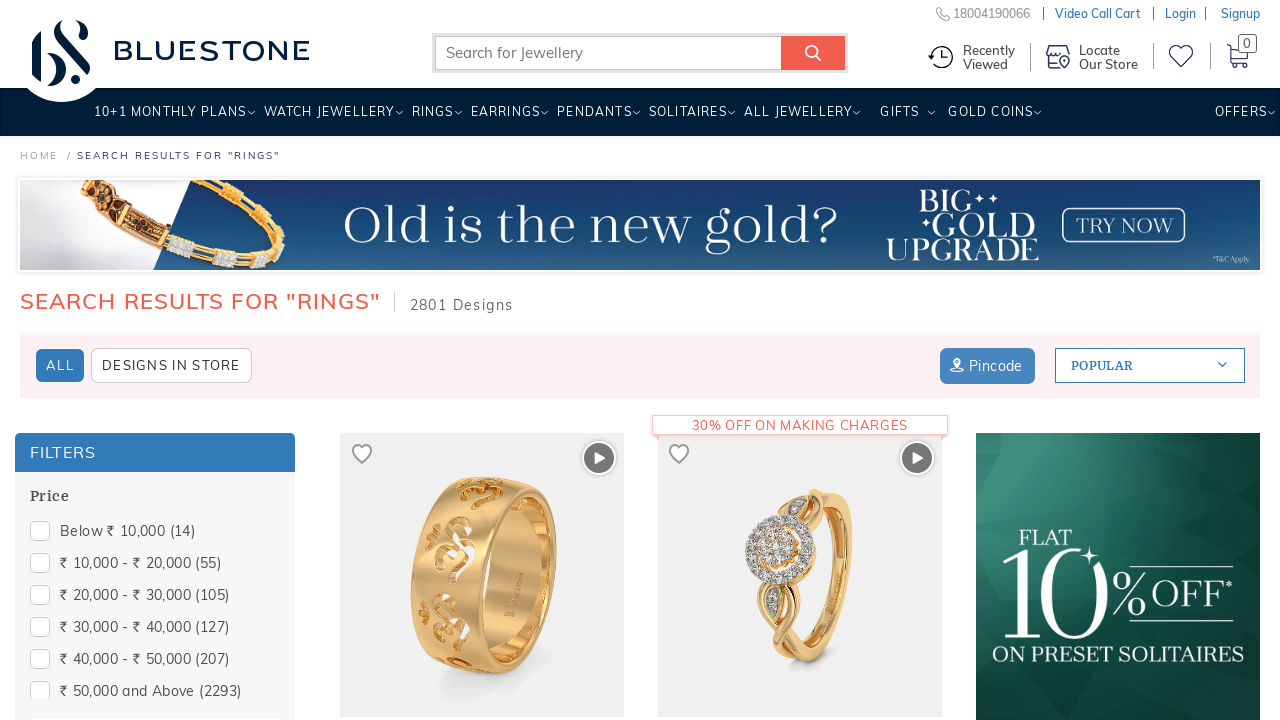

Scrolled down the search results page
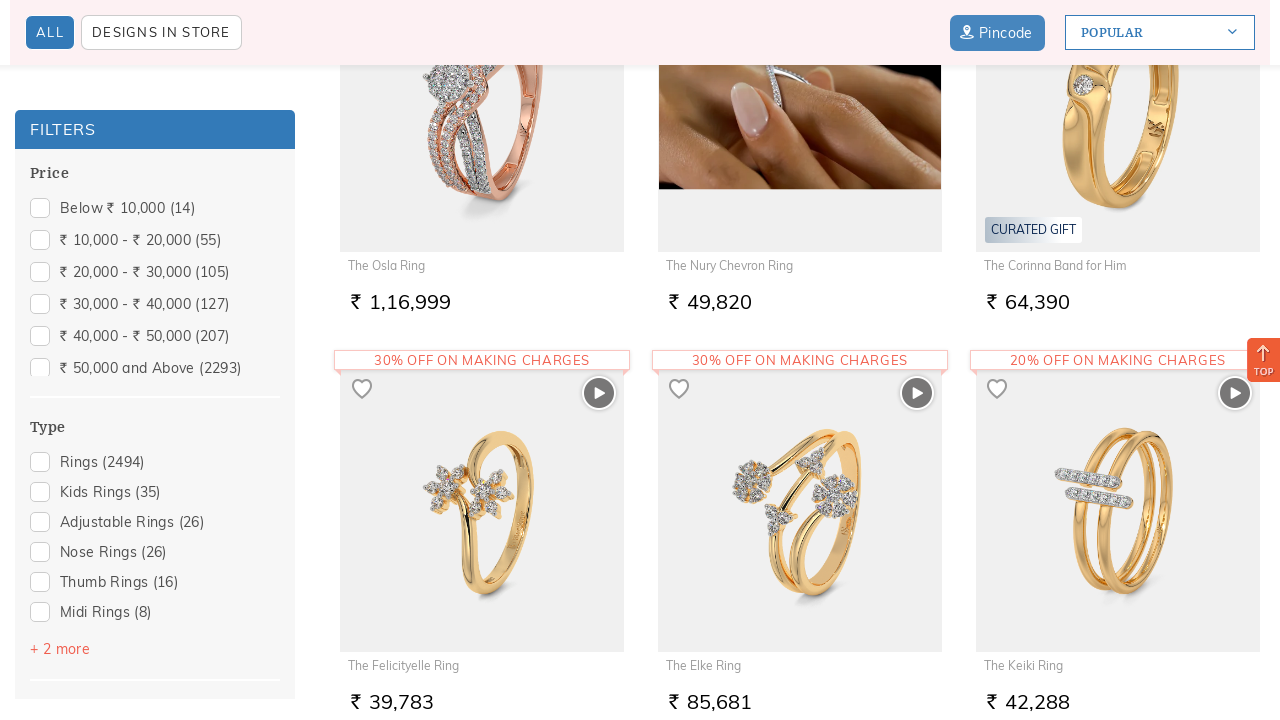

Main logo element is present in DOM
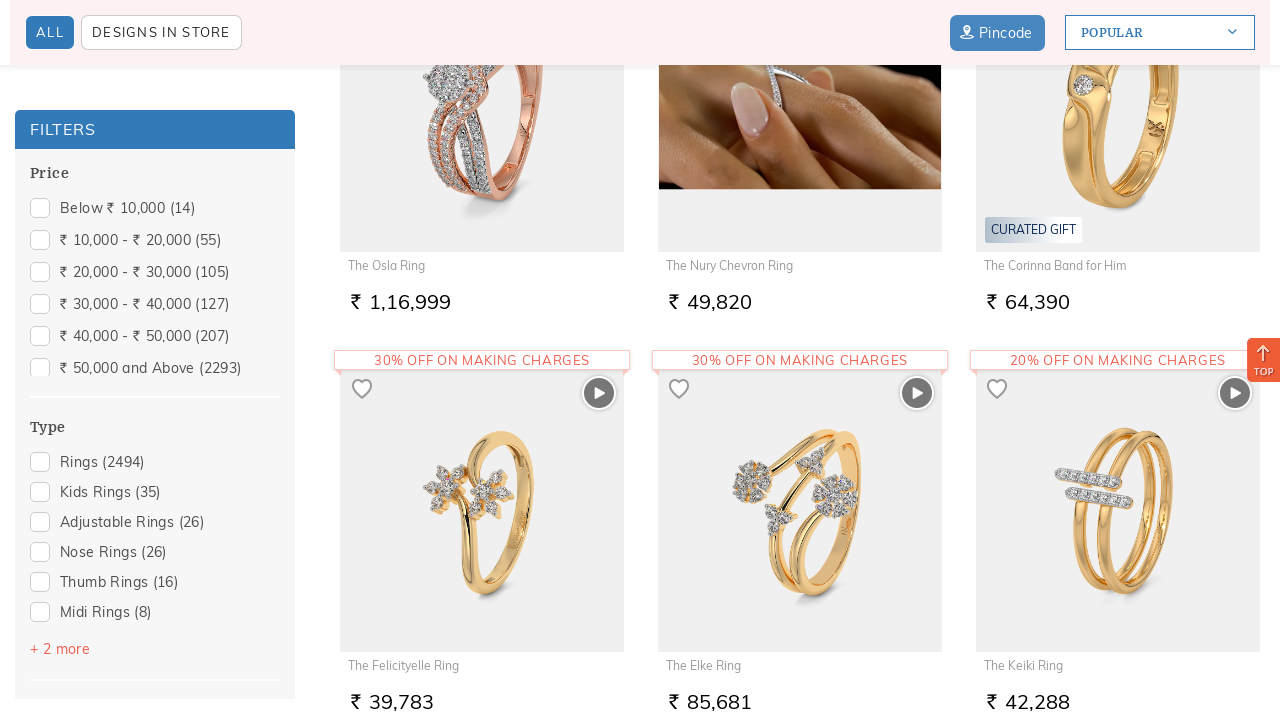

Verified main logo visibility: True
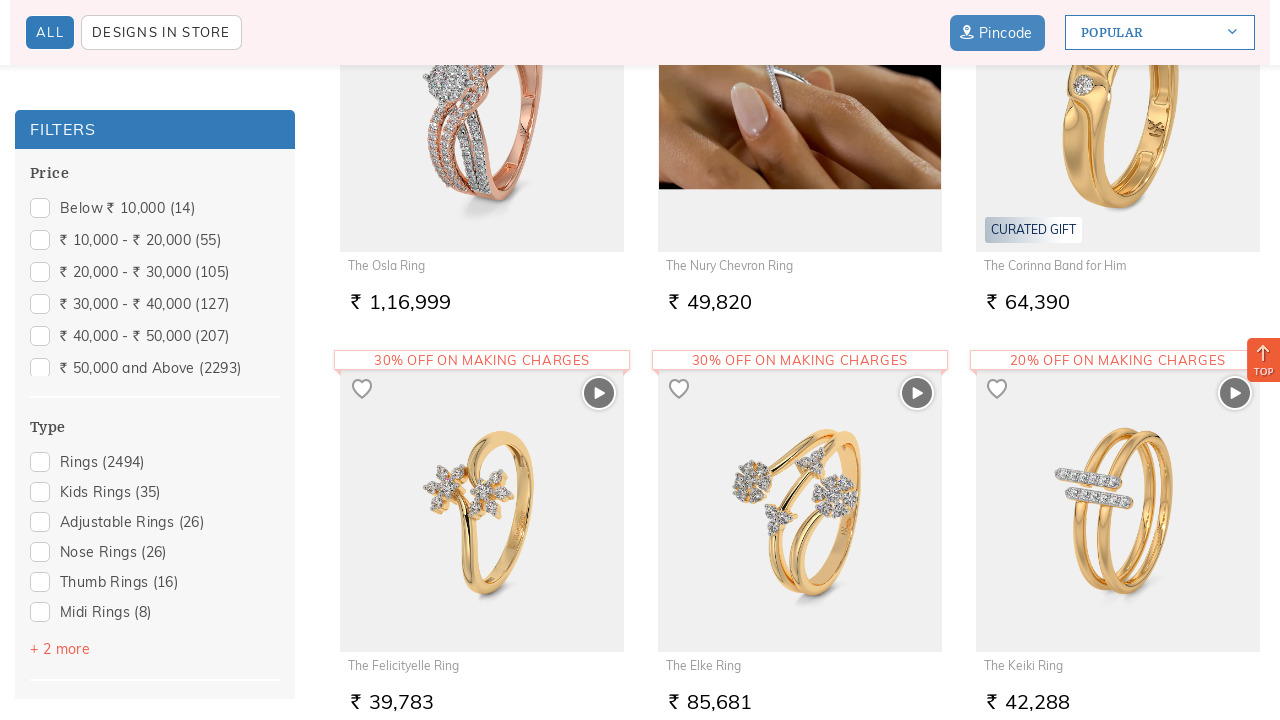

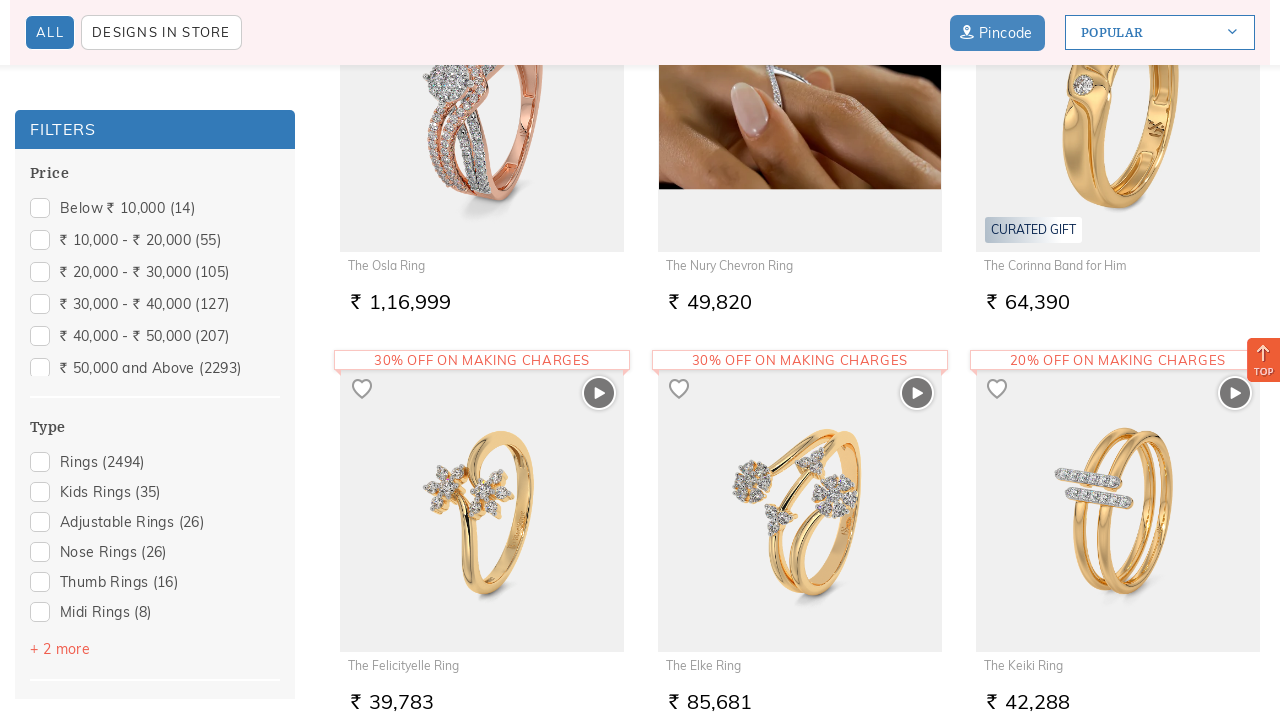